Tests auto-suggestive dropdown functionality by typing partial text and selecting a specific option from the suggestions

Starting URL: https://rahulshettyacademy.com/dropdownsPractise/

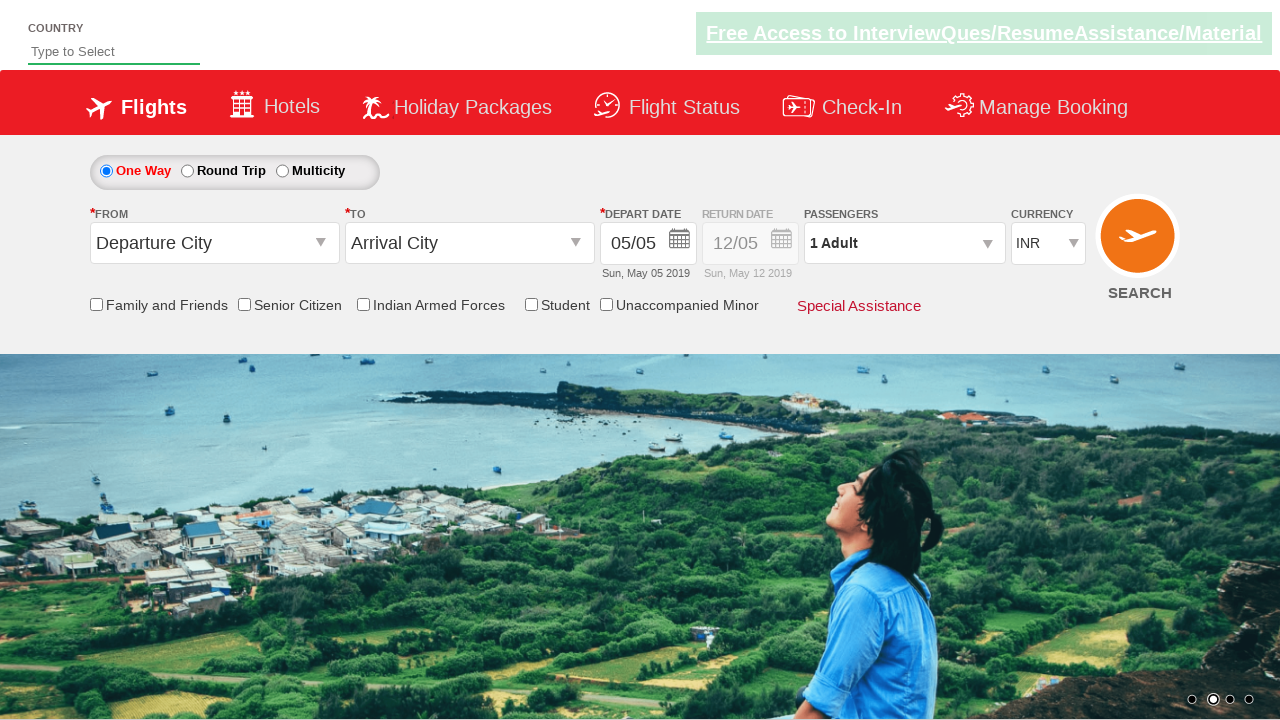

Typed 'Ind' into the auto-suggest field on #autosuggest
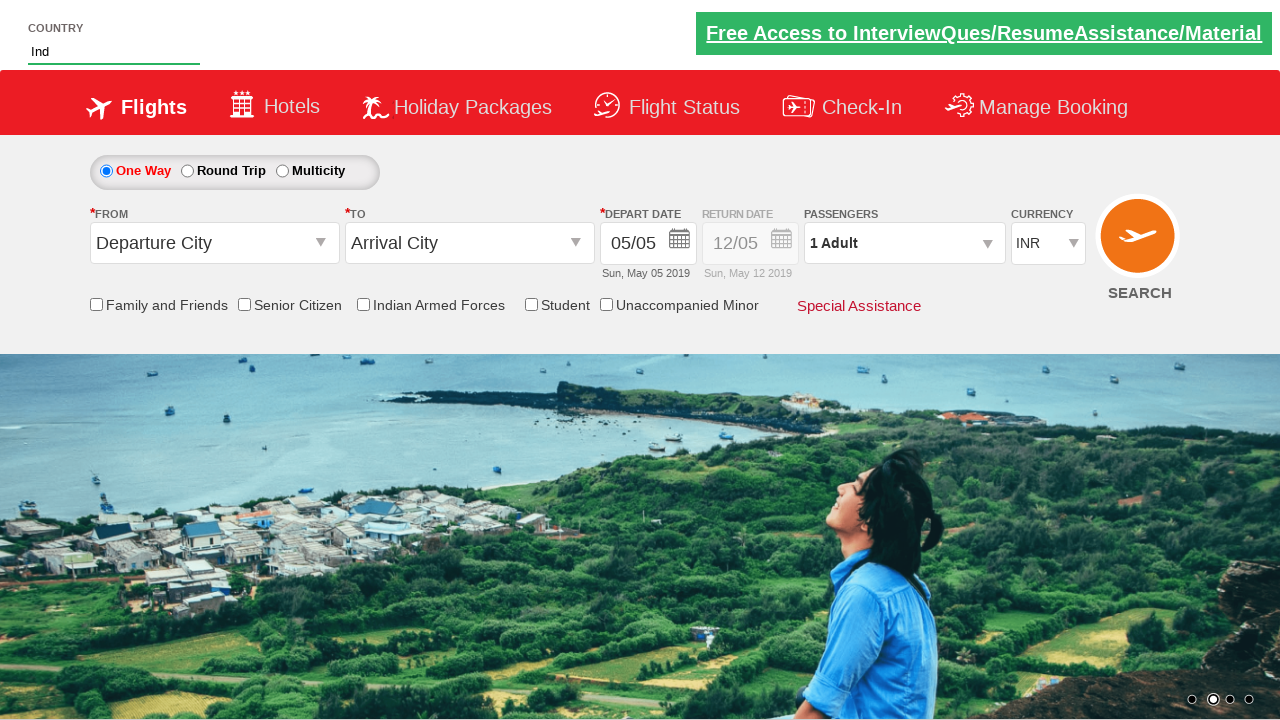

Dropdown suggestions appeared
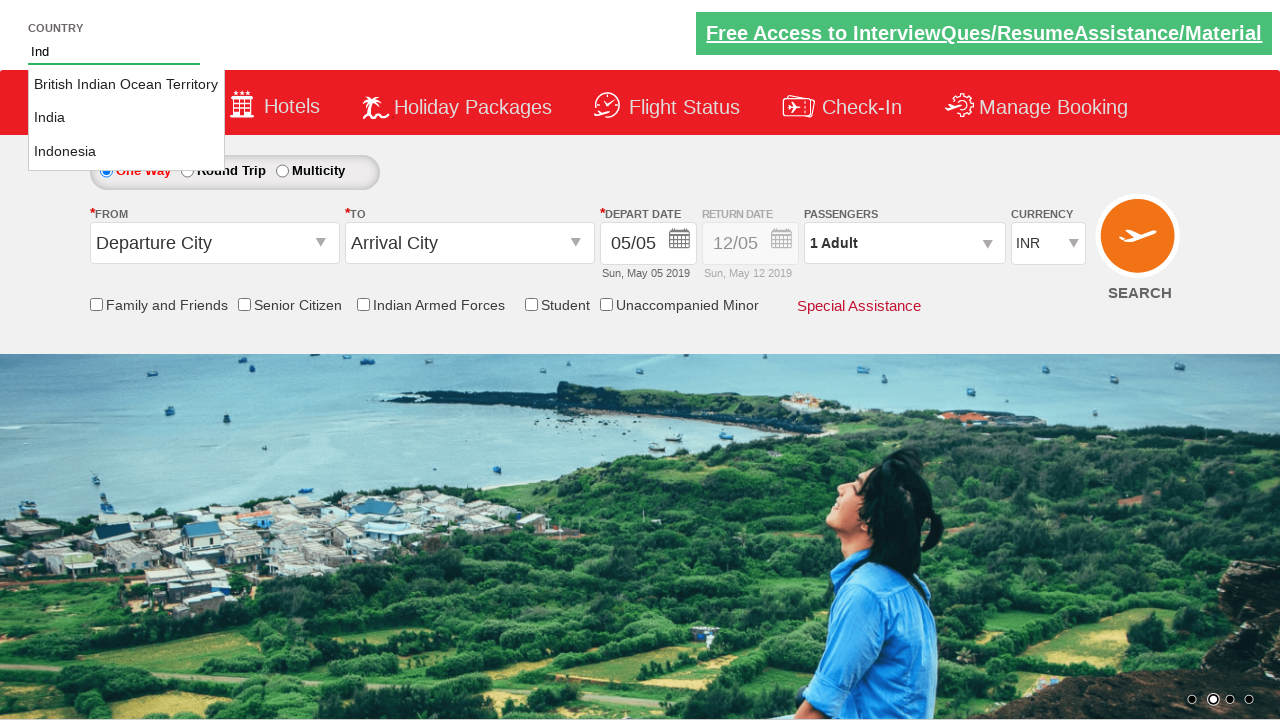

Selected 'India' from the auto-suggest dropdown at (126, 118) on li.ui-menu-item a >> nth=1
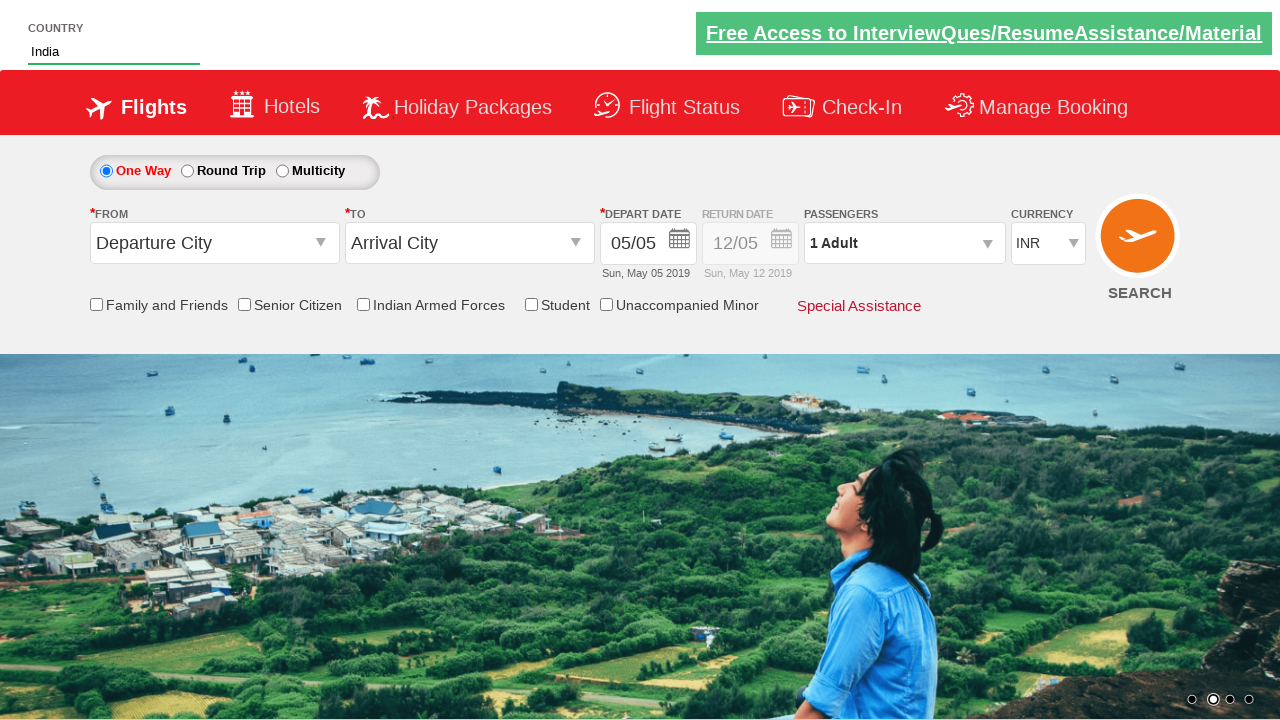

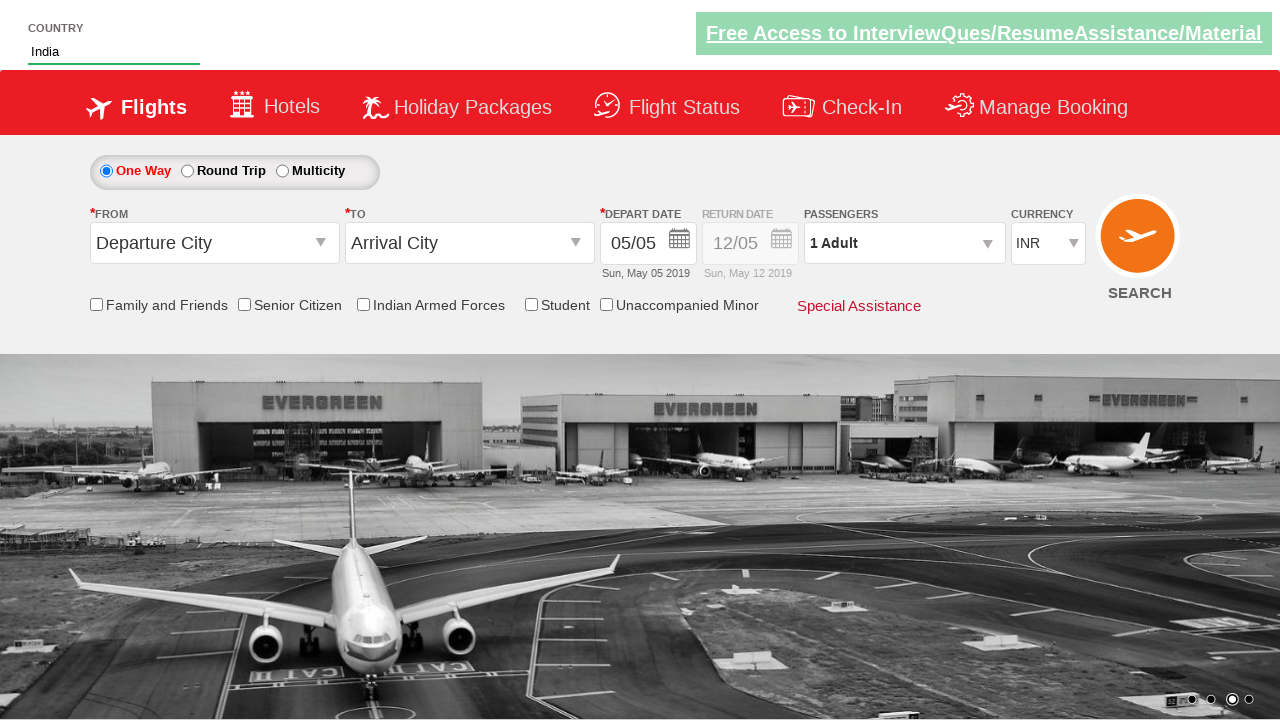